Tests a form with dynamic attributes by filling in name, email, date, and additional details fields, then submitting the form and verifying the confirmation message appears.

Starting URL: https://training-support.net/webelements/dynamic-attributes

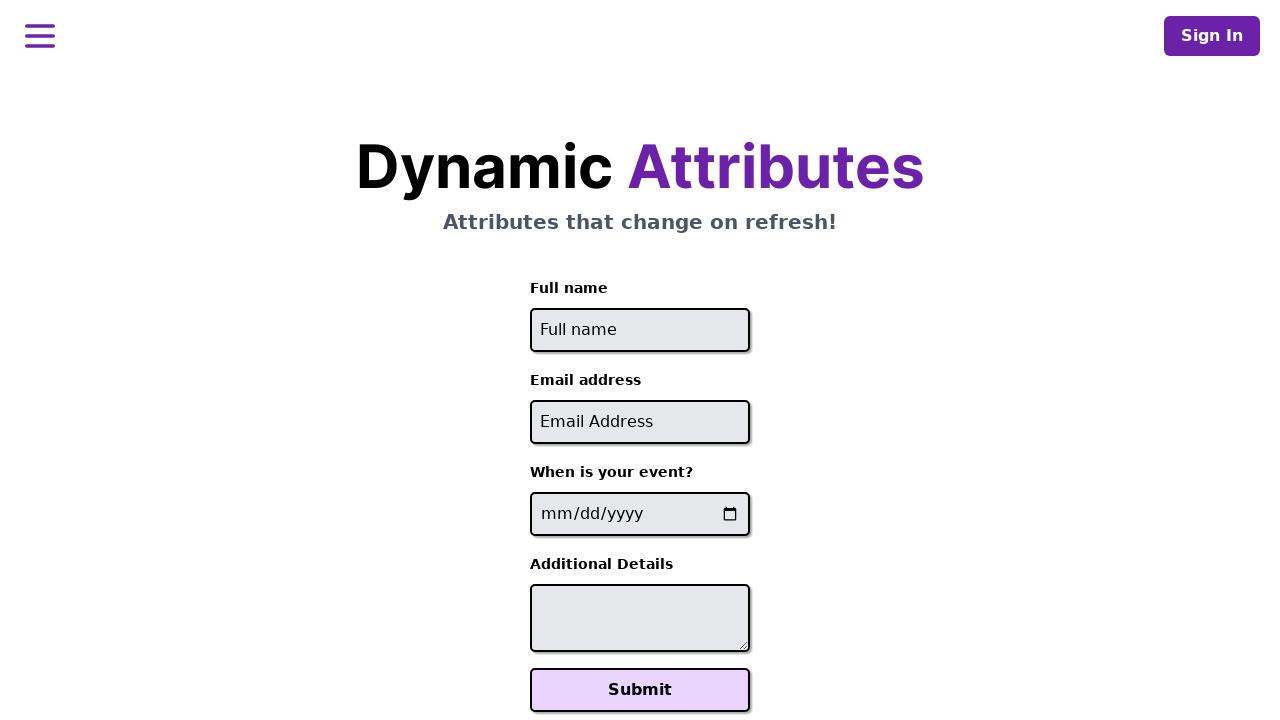

Filled full name field with 'Marcus Johnson' on input[id^='full-name-']
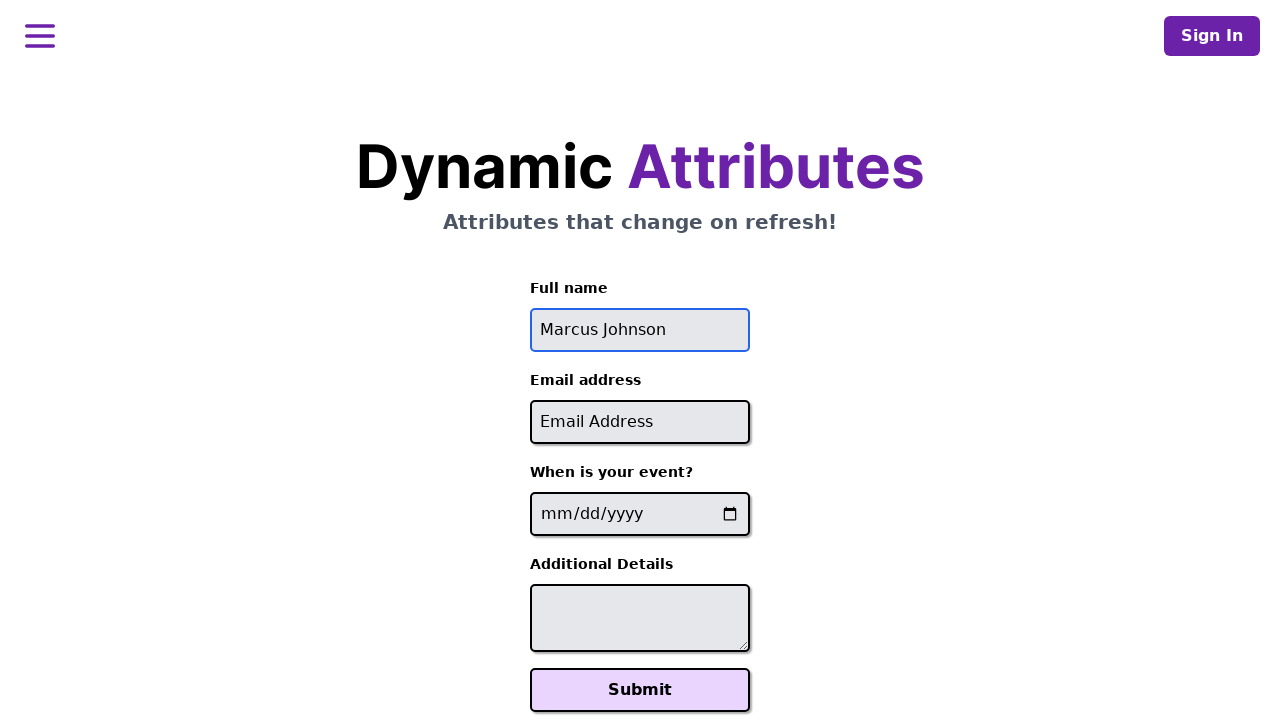

Filled email field with 'marcus.johnson@example.com' on input[id*='-email']
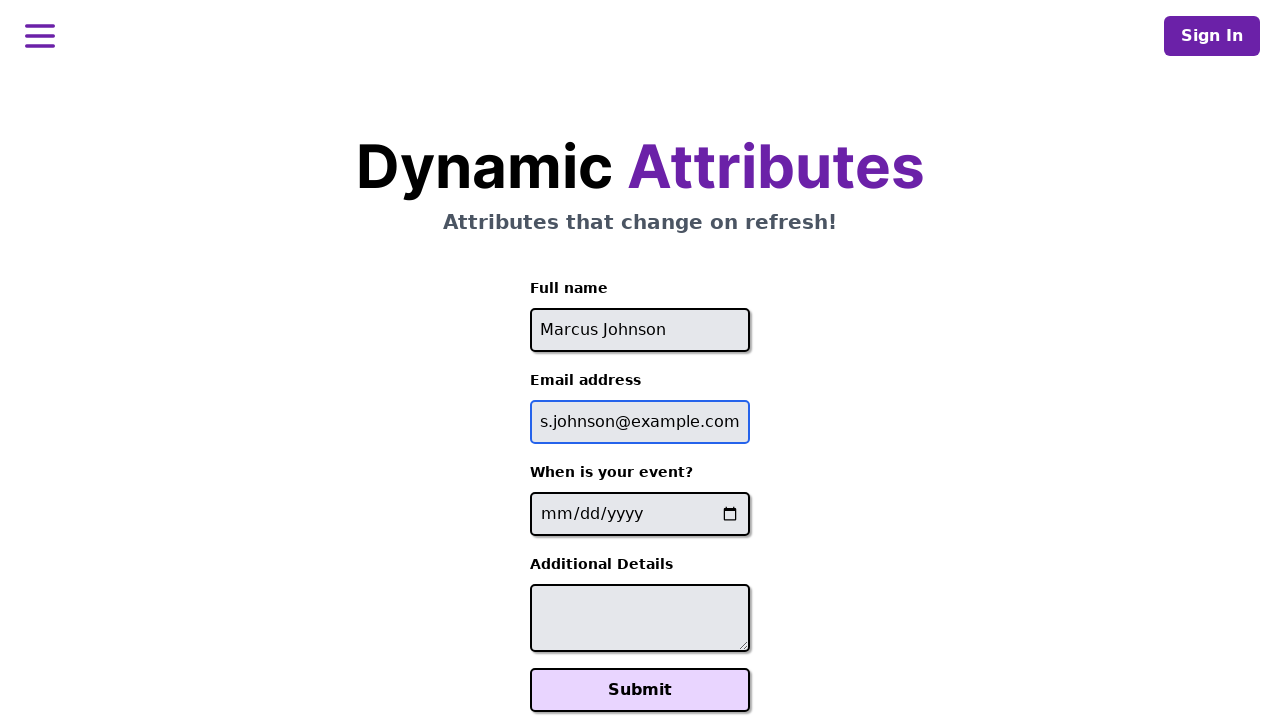

Filled event date field with '2025-03-15' on input[name*='-event-date-']
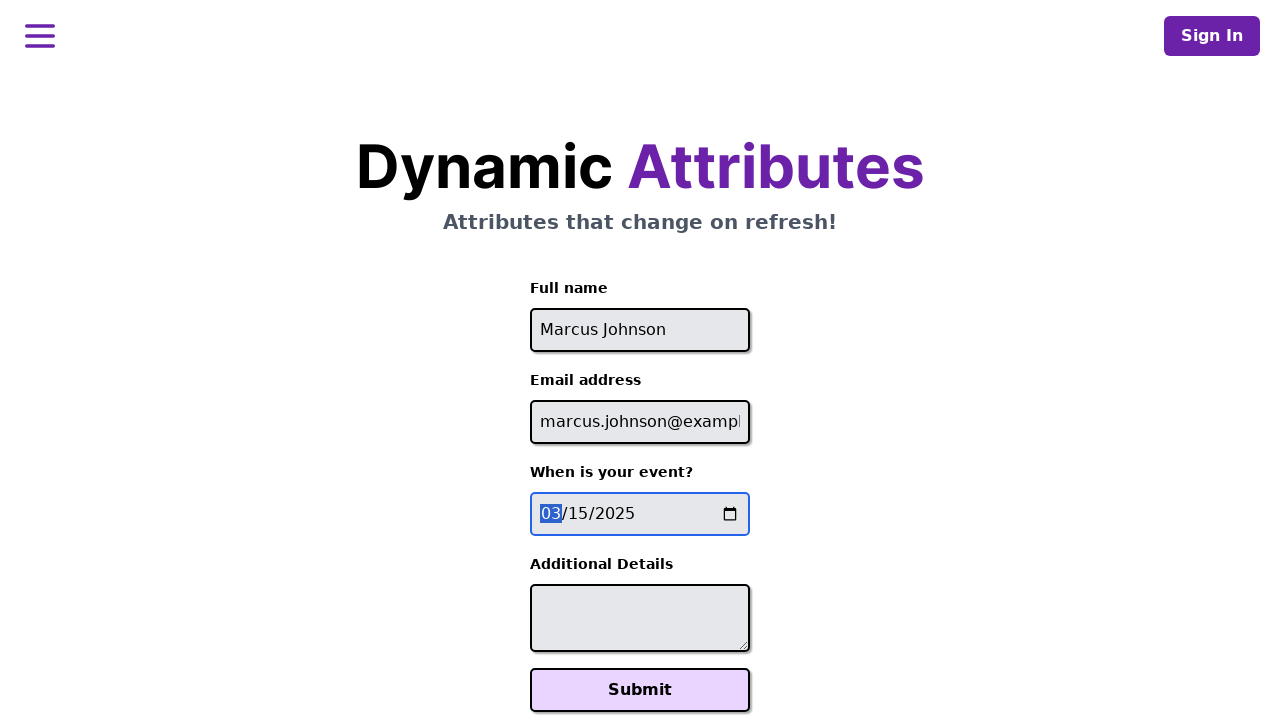

Filled additional details field with 'Web Automation Workshop' on textarea[id*='-additional-details-']
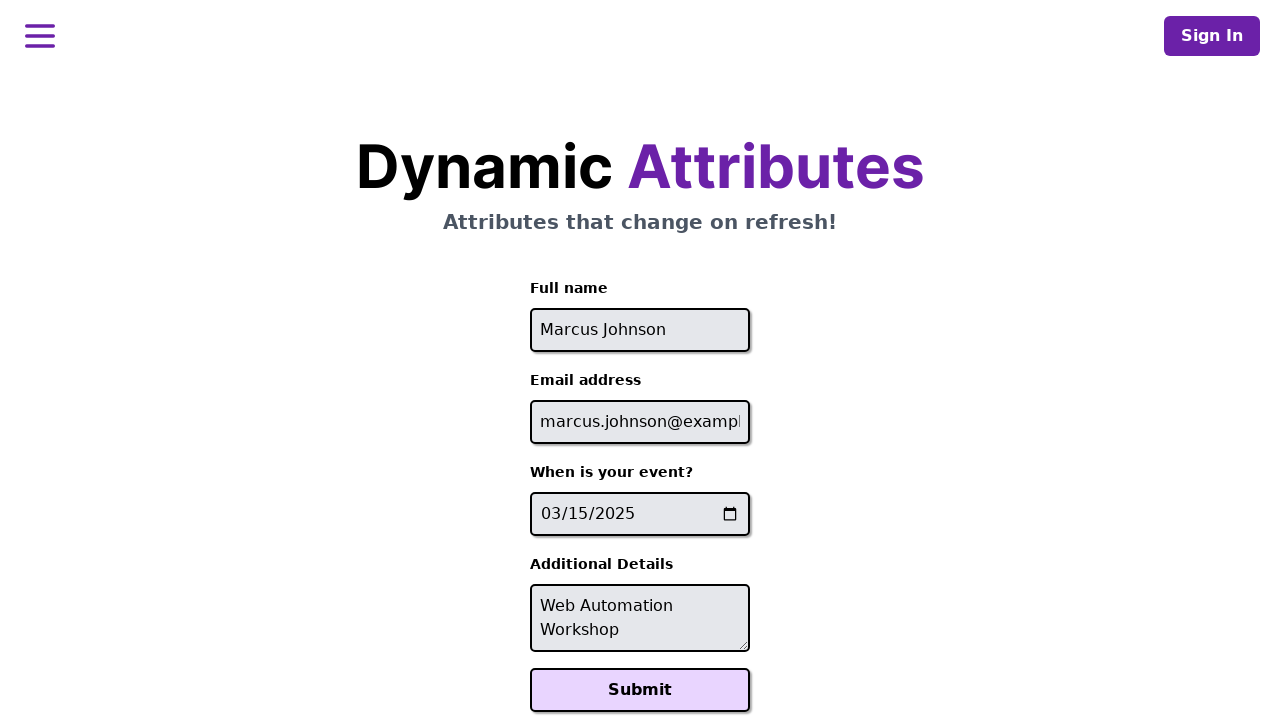

Clicked Submit button at (640, 690) on button:text('Submit')
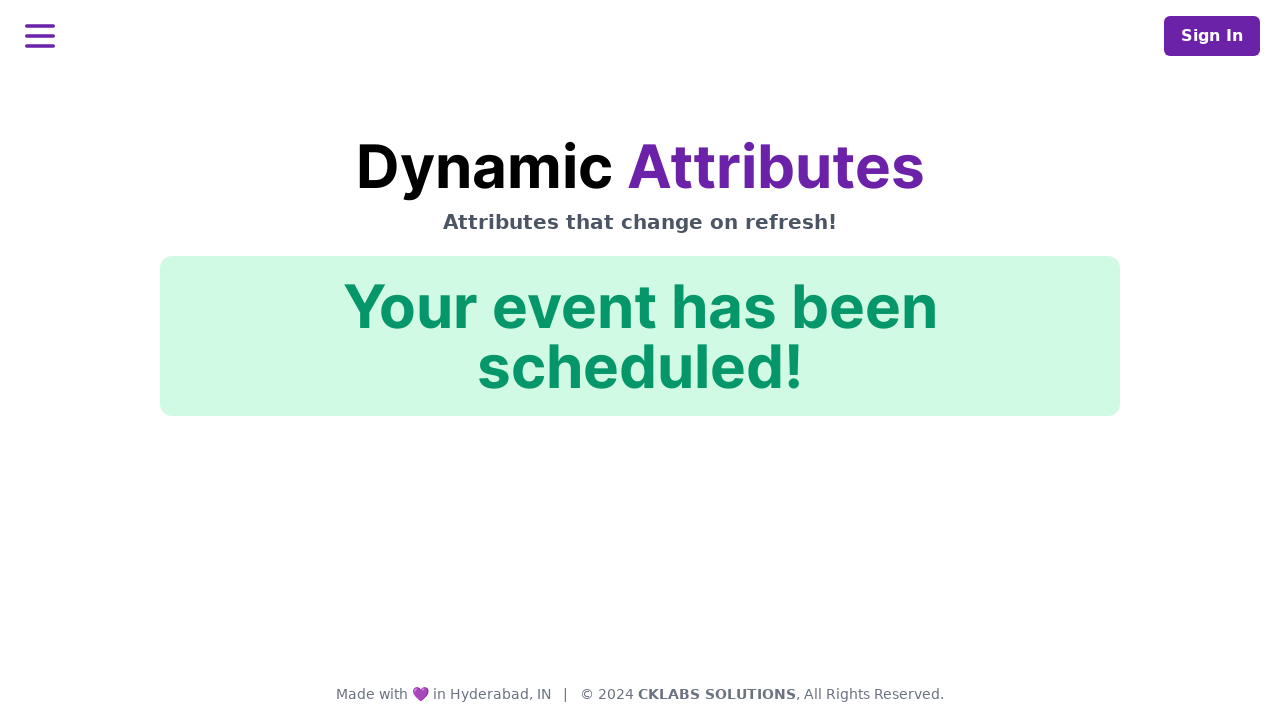

Confirmation message appeared on the page
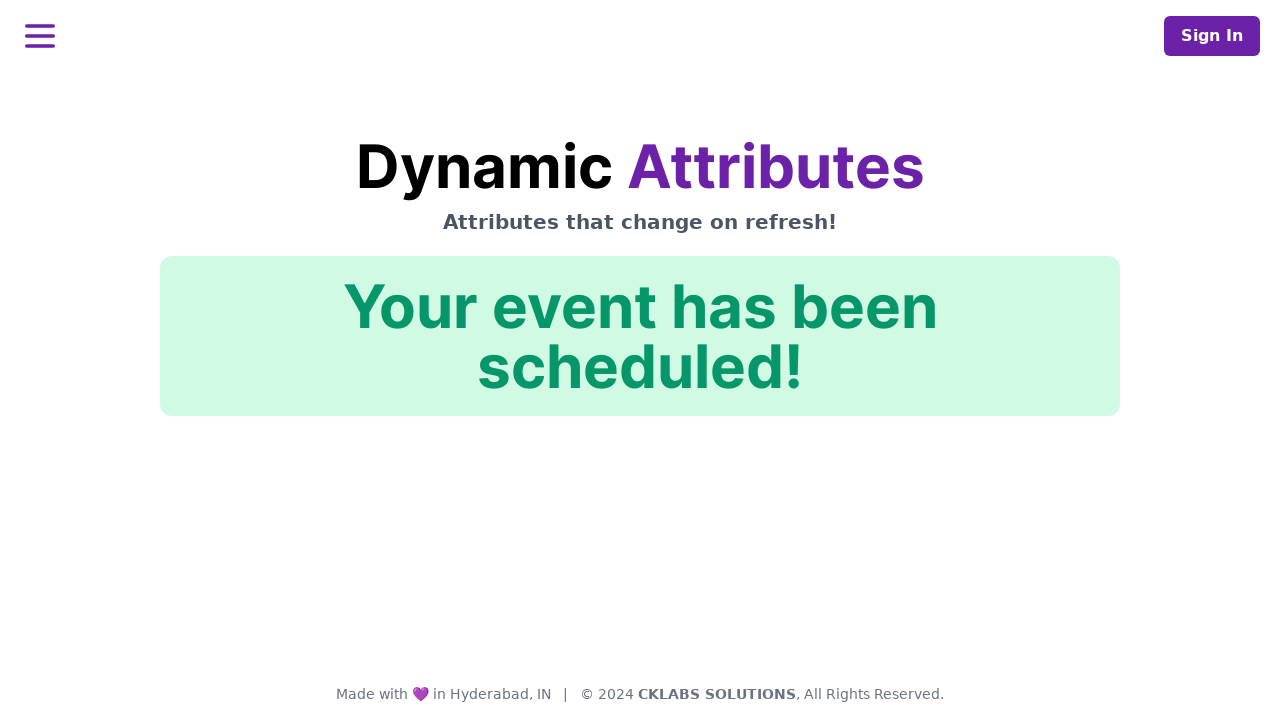

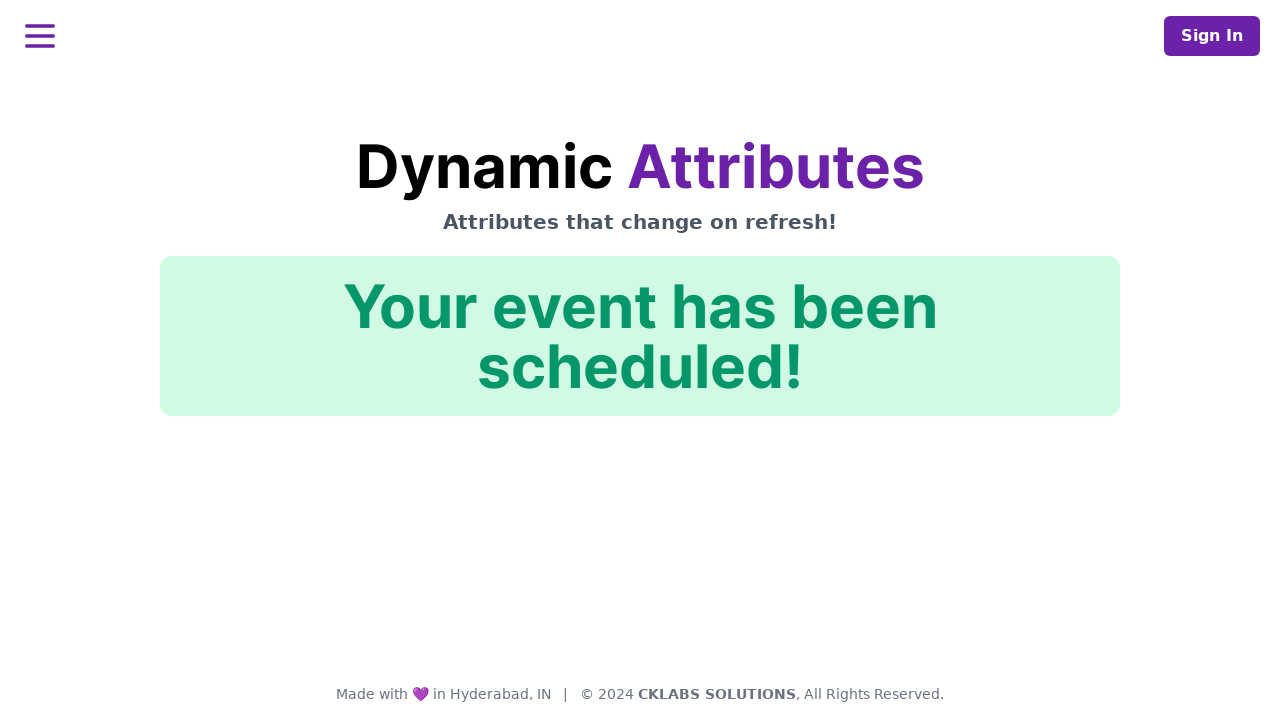